Tests keyboard shortcuts by entering text in first input field, selecting all with Ctrl+A, copying with Ctrl+C, tabbing to next field, and pasting with Ctrl+V

Starting URL: https://text-compare.com

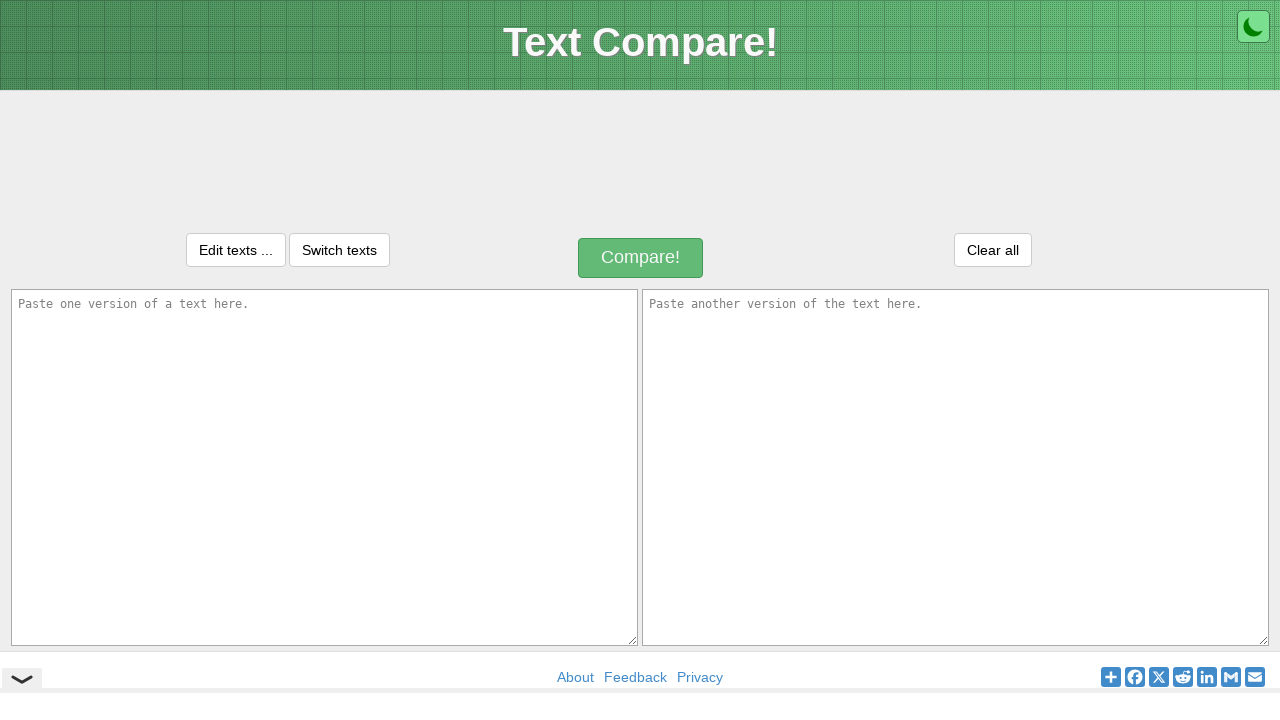

Located first input field (#inputText1)
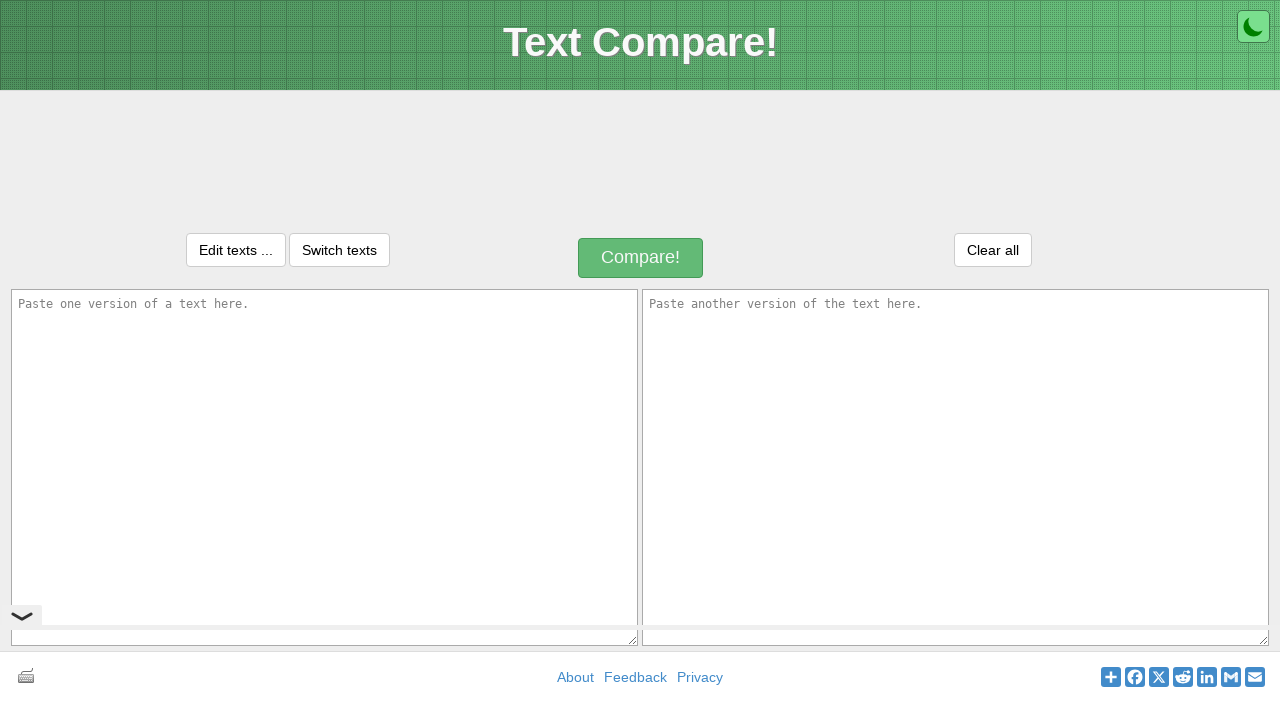

Located second input field (#inputText2)
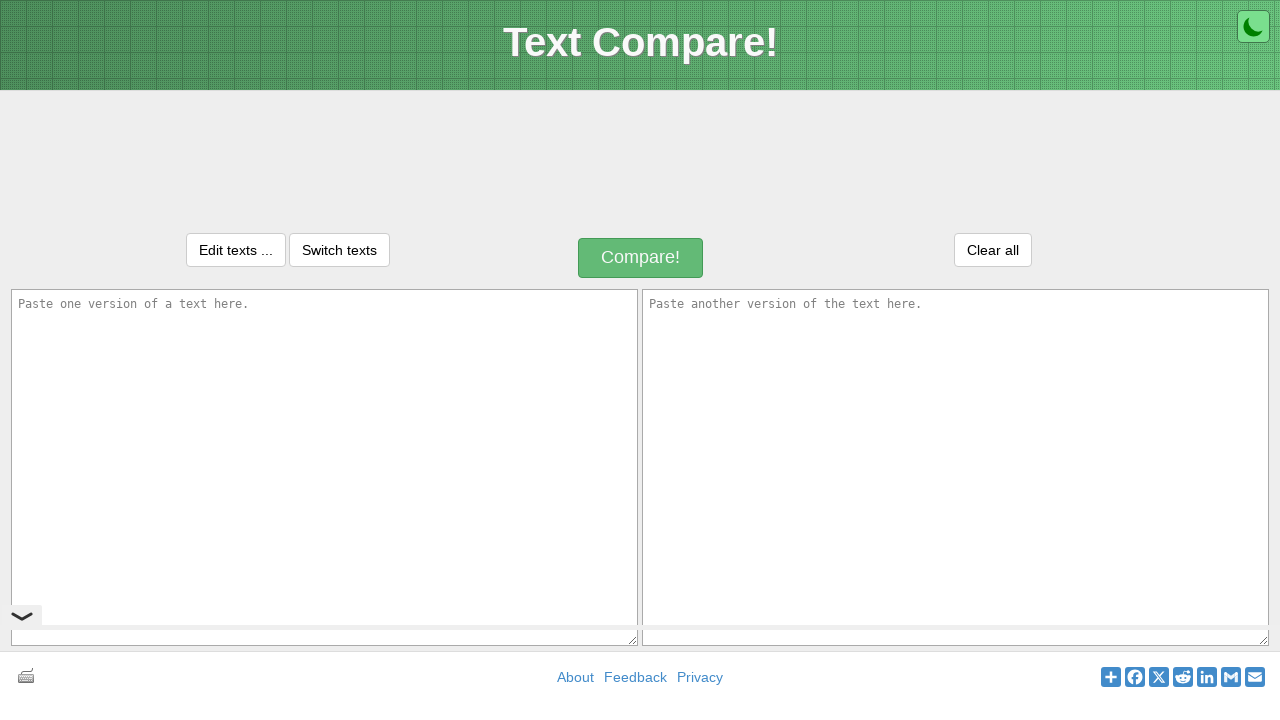

Filled first input field with 'welcome' on #inputText1
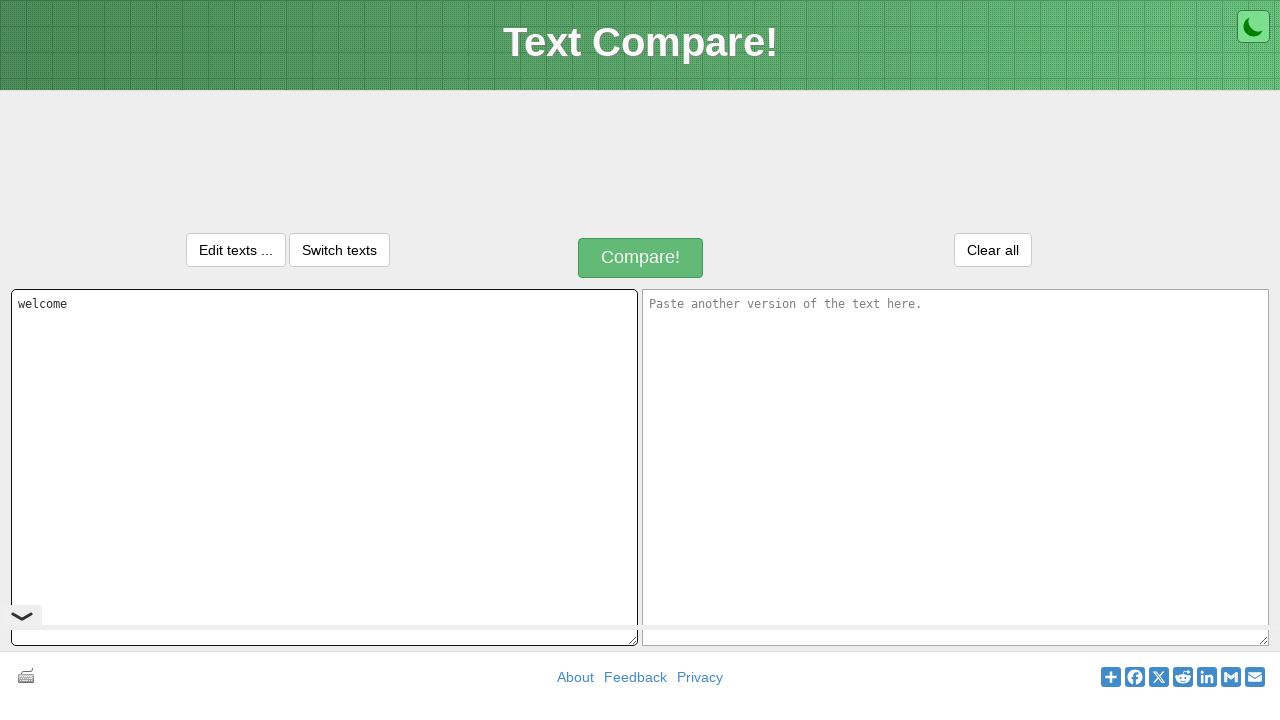

Clicked on first input field to focus it at (324, 467) on #inputText1
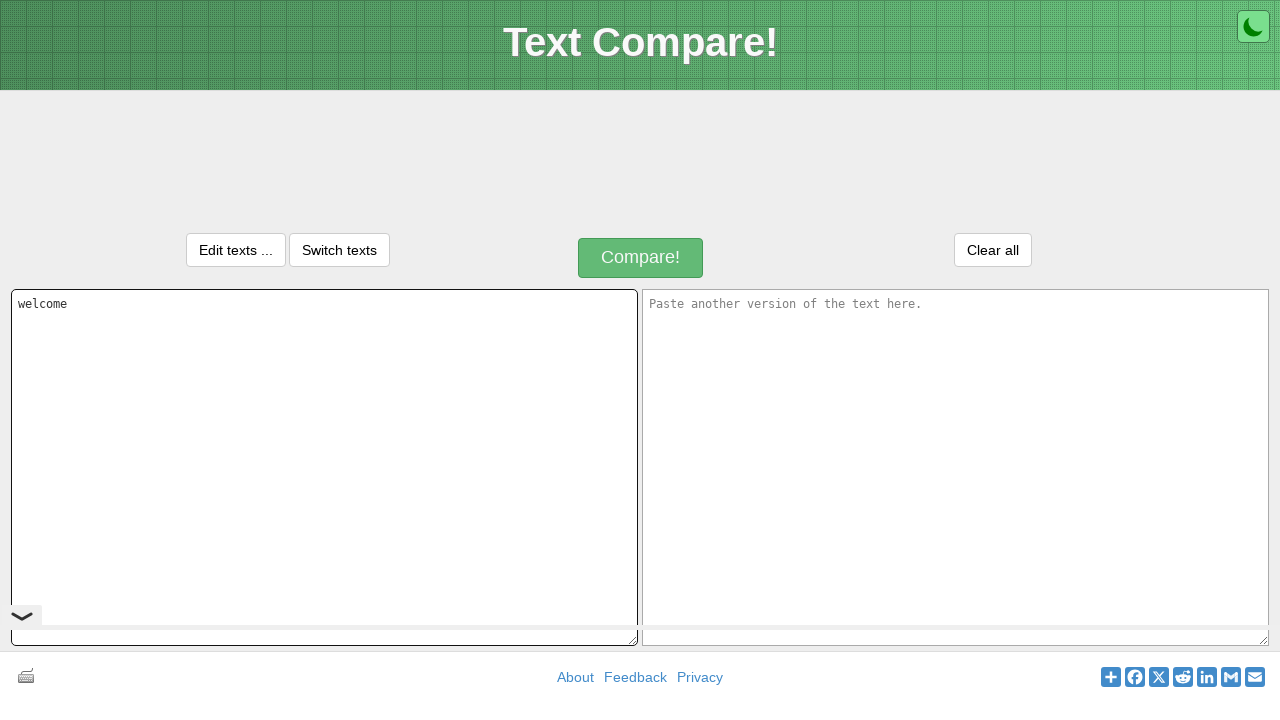

Pressed Ctrl+A to select all text in first input field
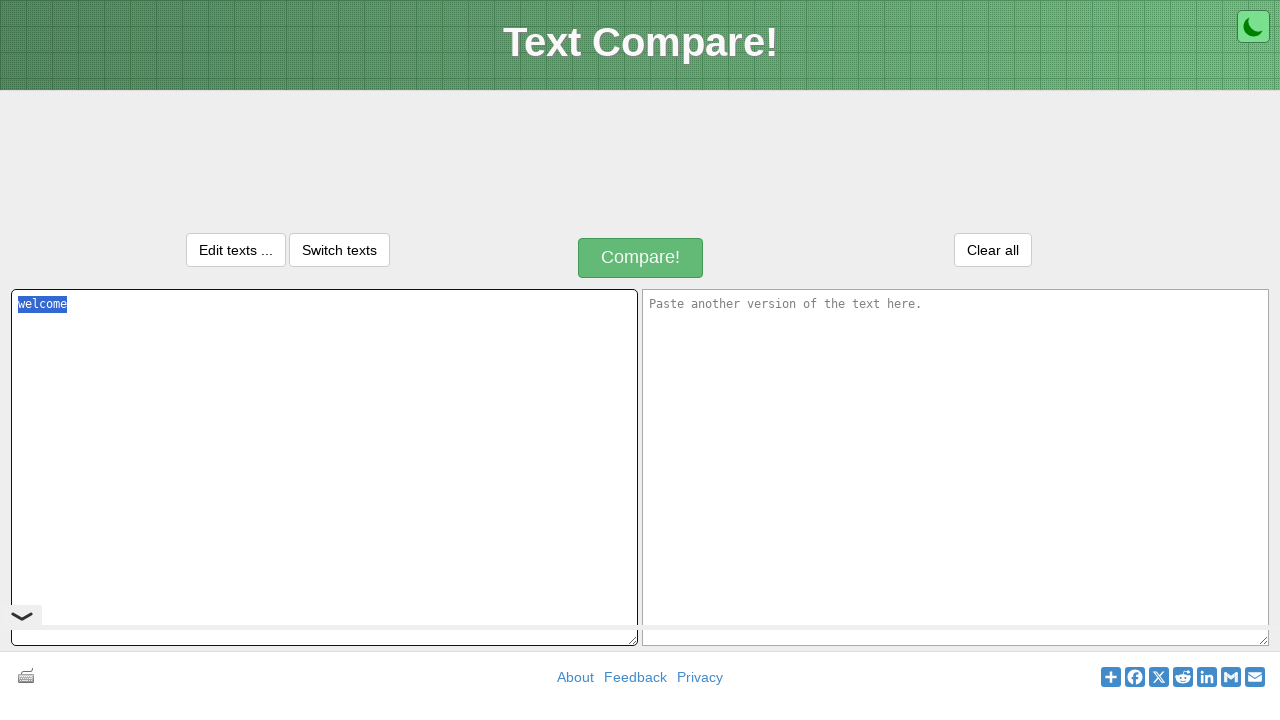

Pressed Ctrl+C to copy selected text
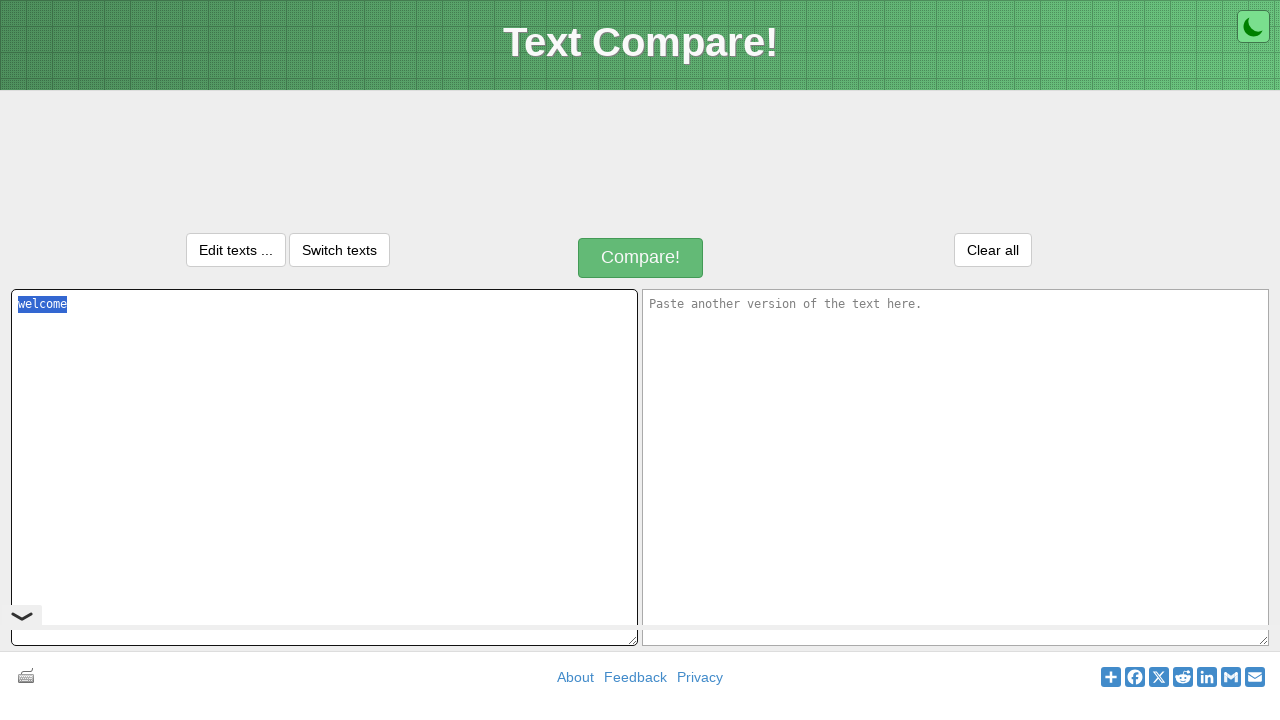

Pressed Tab to move focus to second input field
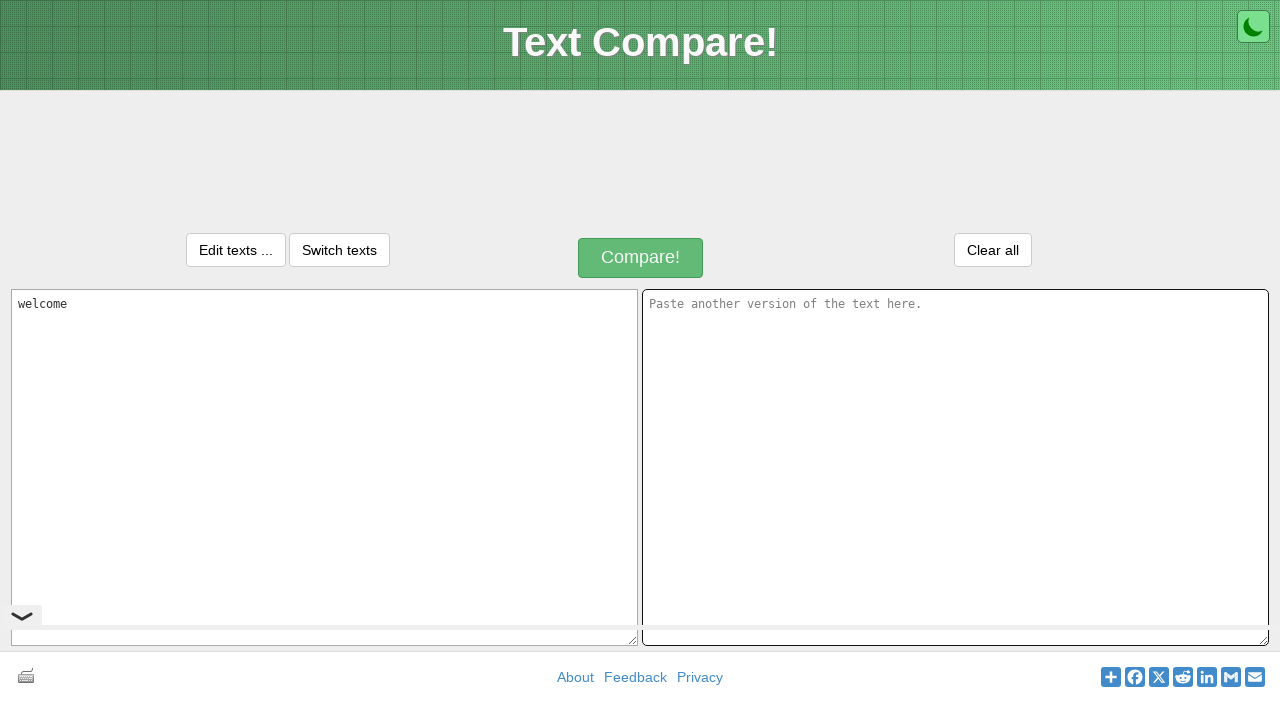

Pressed Ctrl+V to paste text into second input field
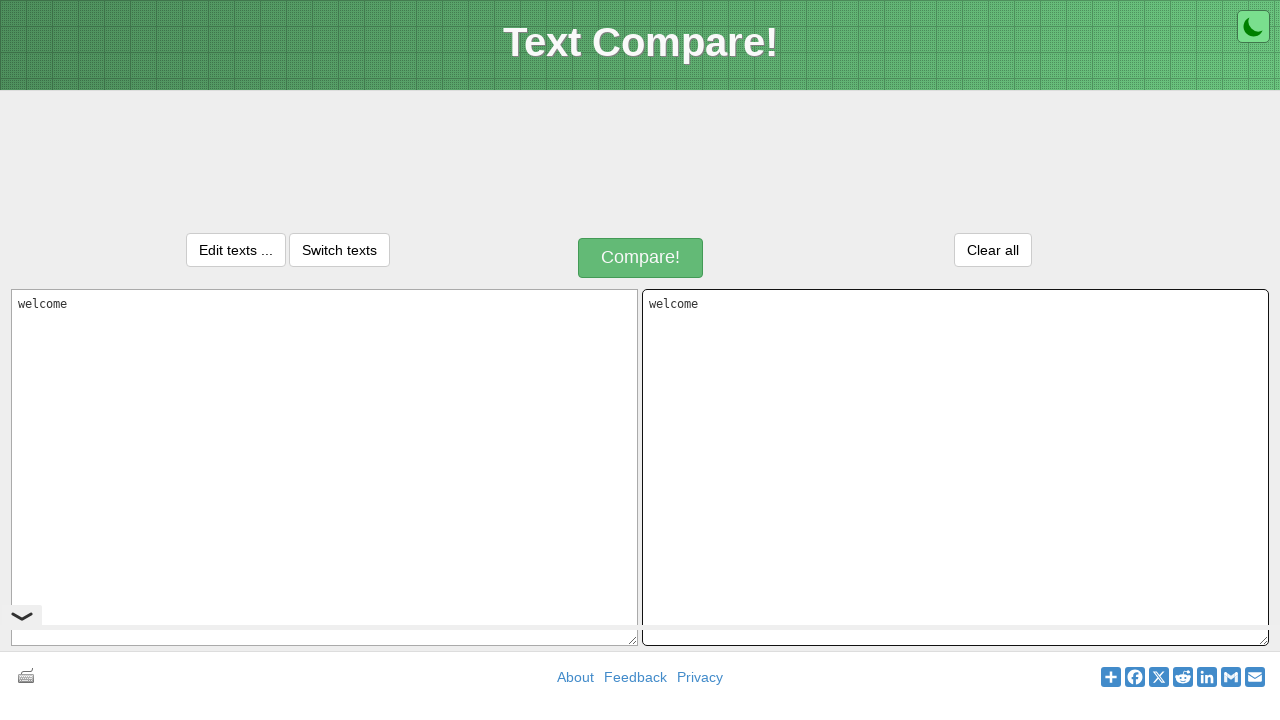

Verified that text from first input field was successfully copied to second input field
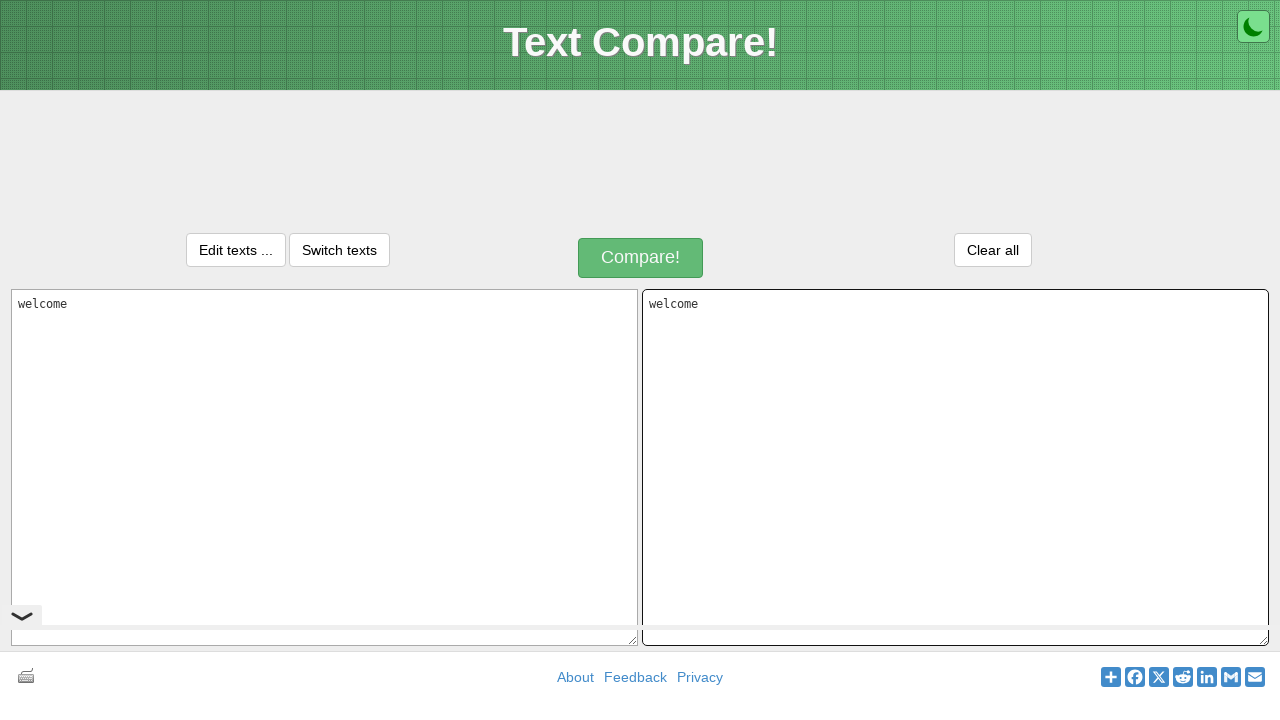

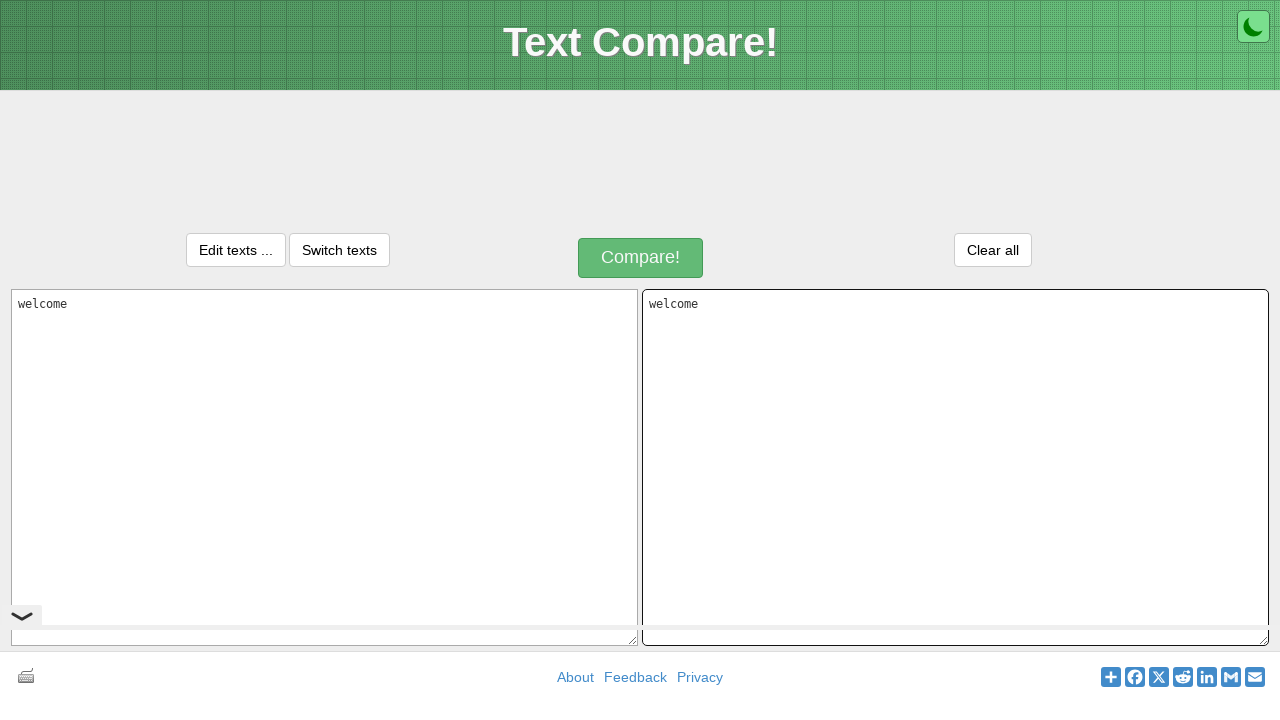